Navigates to a page with many elements and highlights a specific element by changing its border style temporarily using JavaScript execution.

Starting URL: http://the-internet.herokuapp.com/large

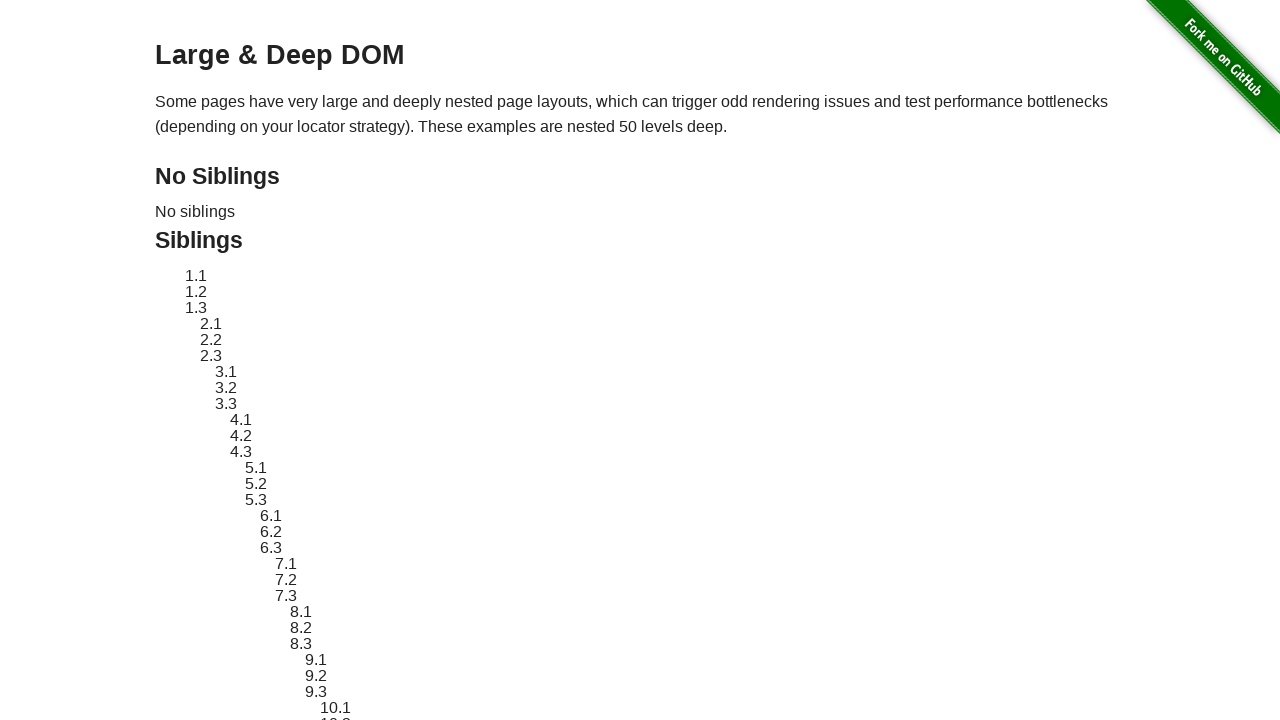

Located target element with ID 'sibling-2.3'
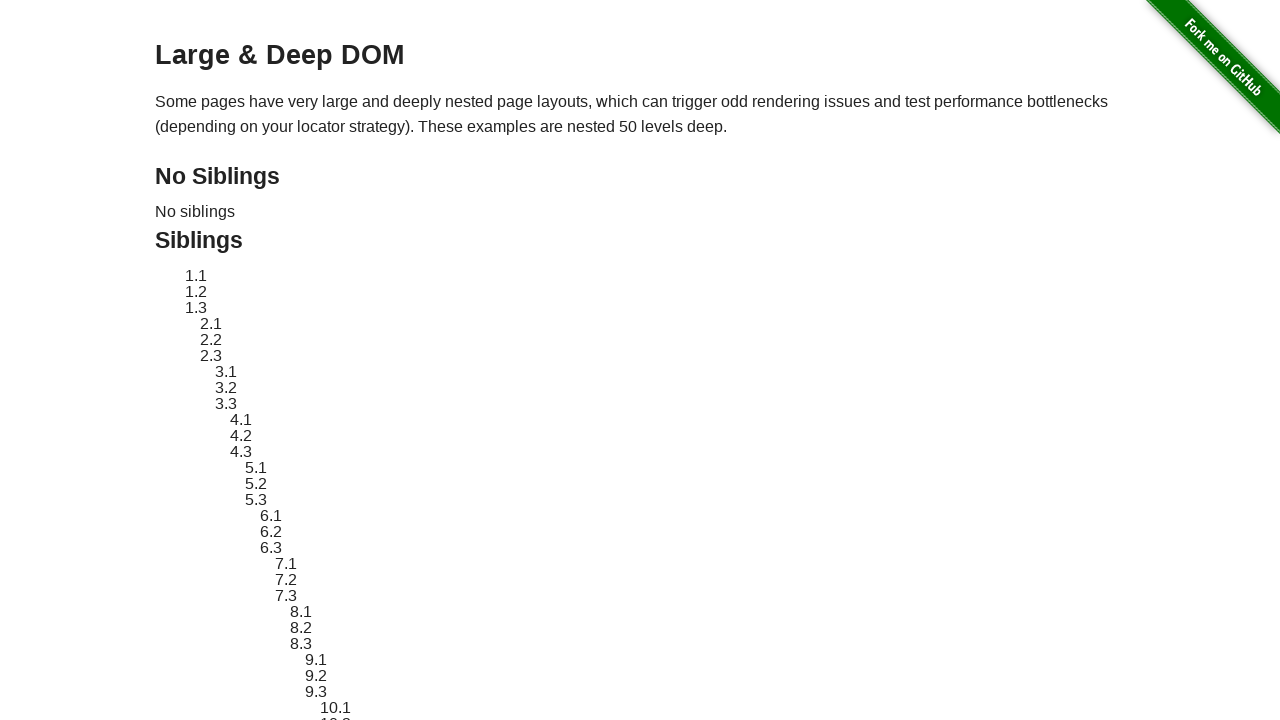

Target element became visible
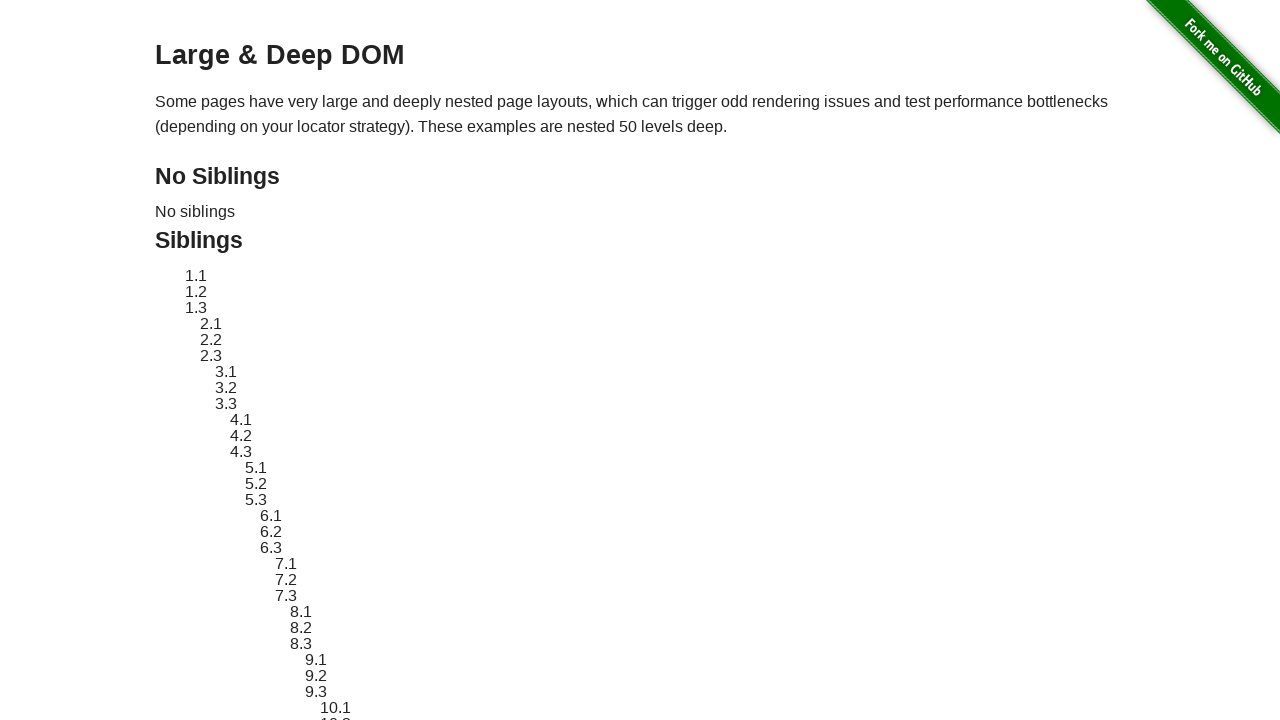

Applied red dashed border highlight to target element
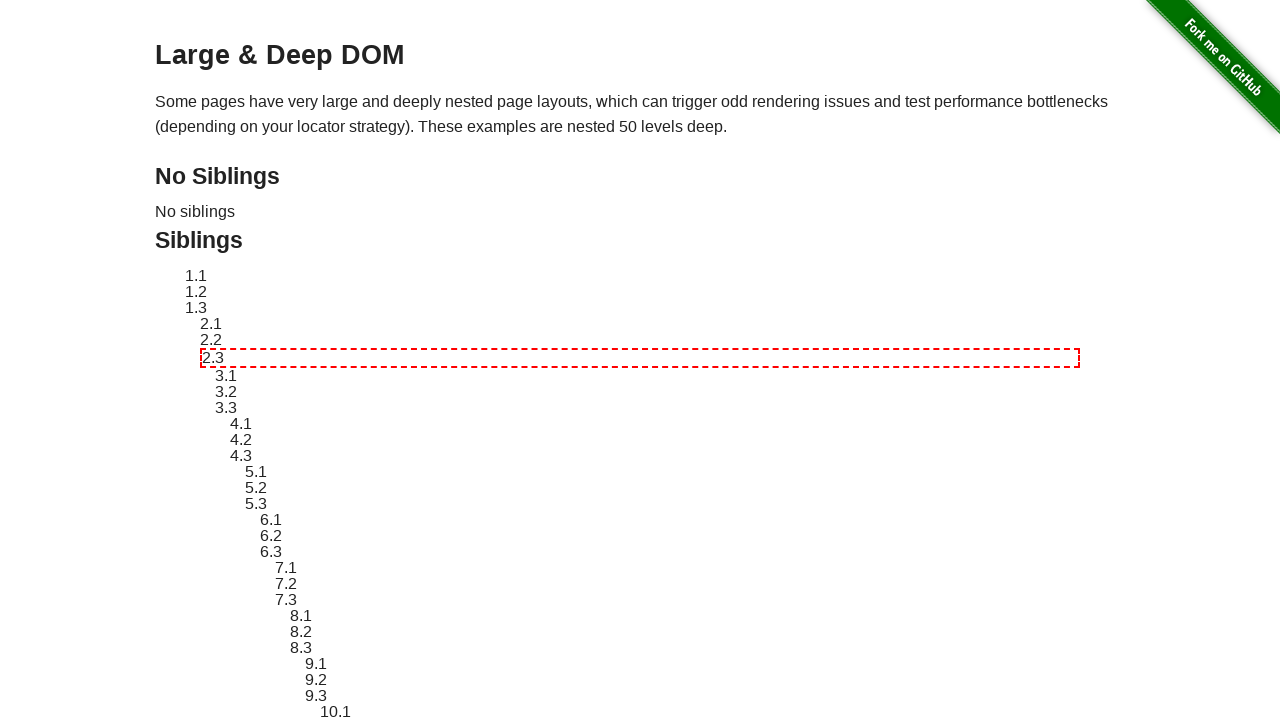

Waited 3 seconds to observe the highlighted element
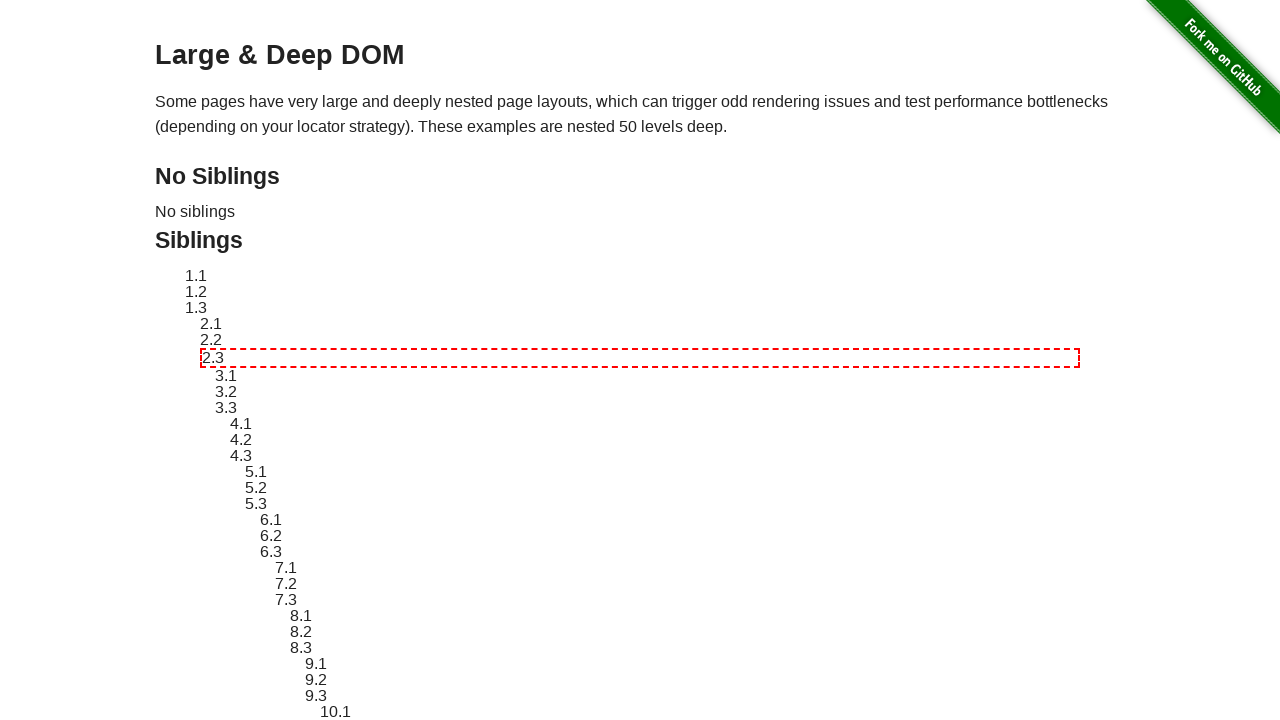

Reverted element style to original state
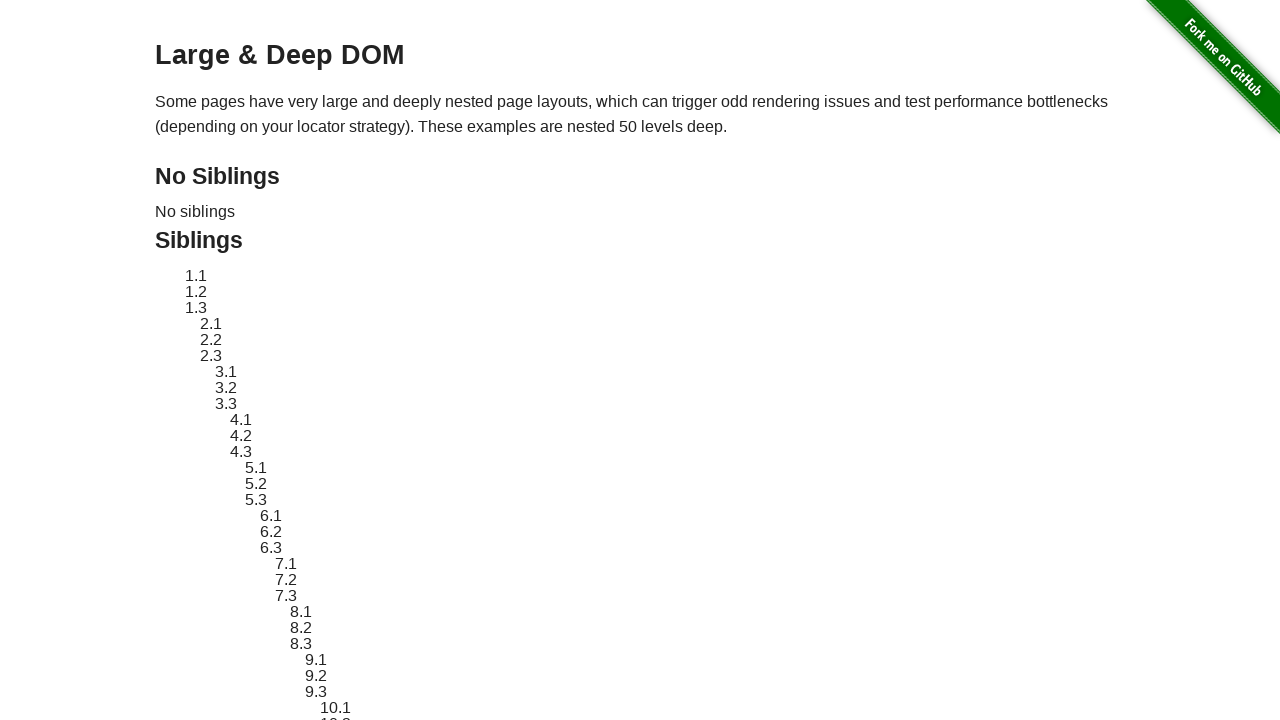

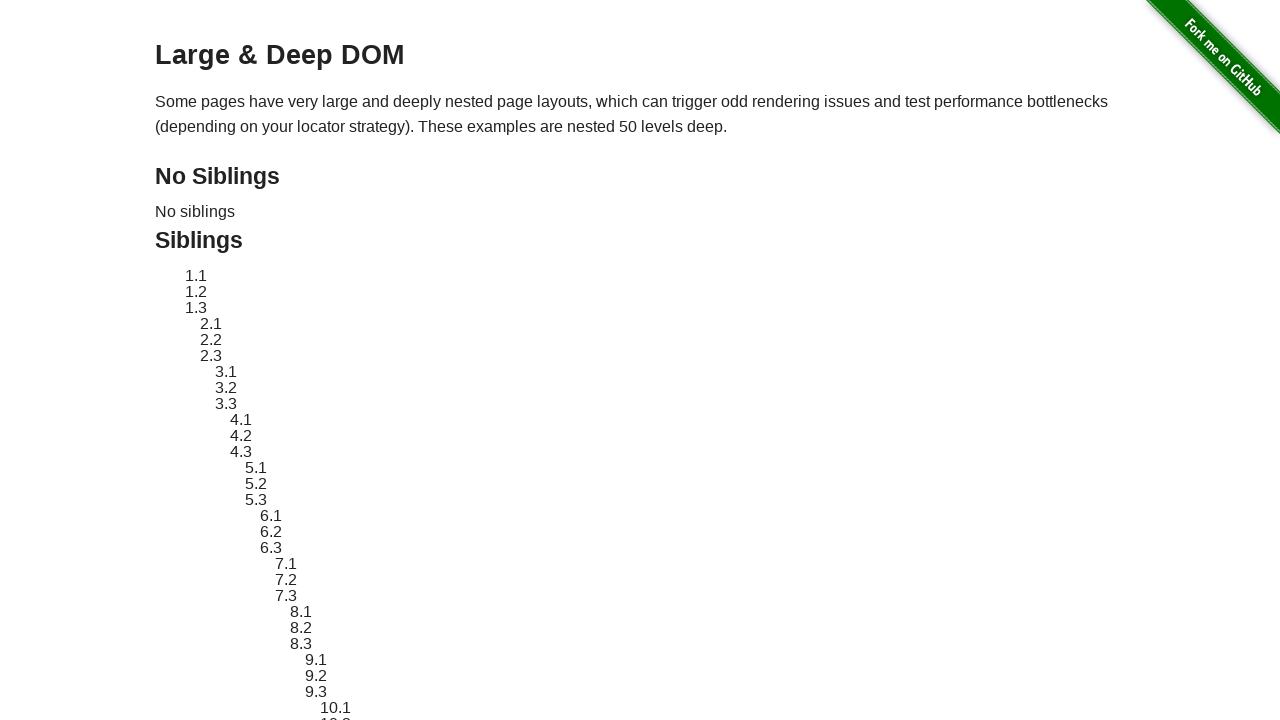